Tests dynamic loading functionality by clicking a button and waiting for hidden content to become visible

Starting URL: http://the-internet.herokuapp.com/dynamic_loading/1

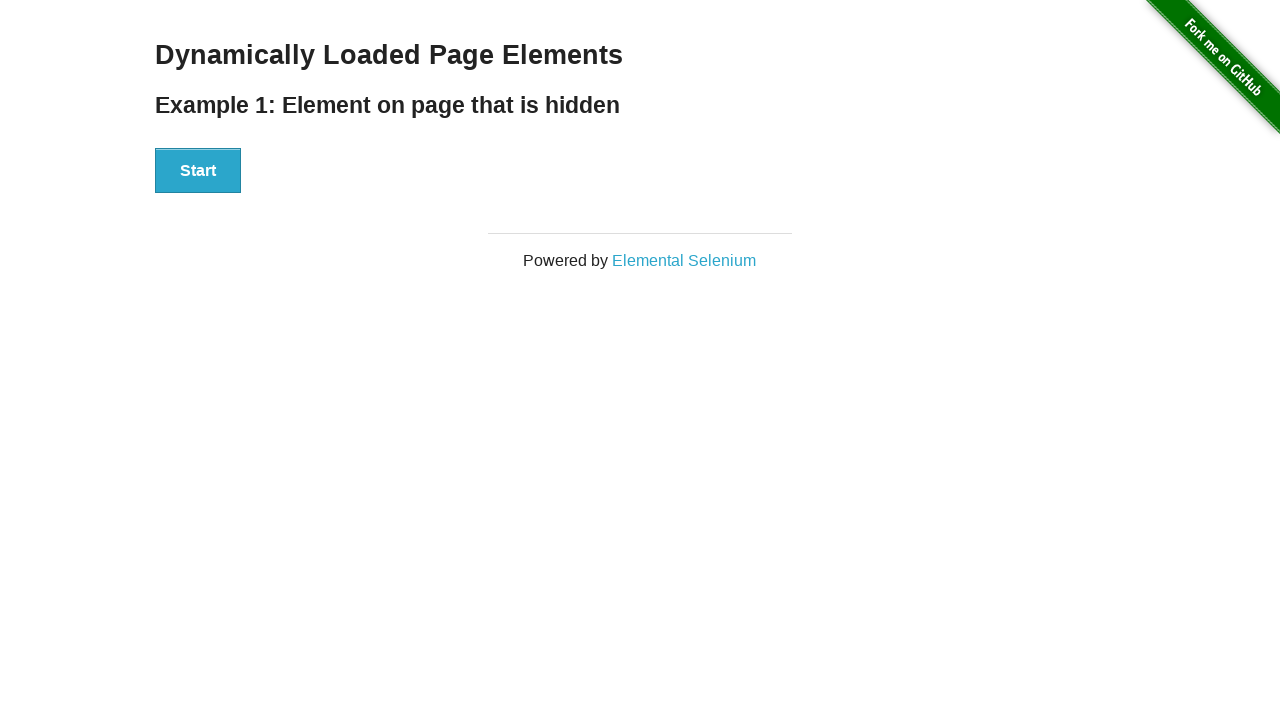

Clicked the start button to trigger dynamic loading at (198, 171) on xpath=//div[@id='start']/button
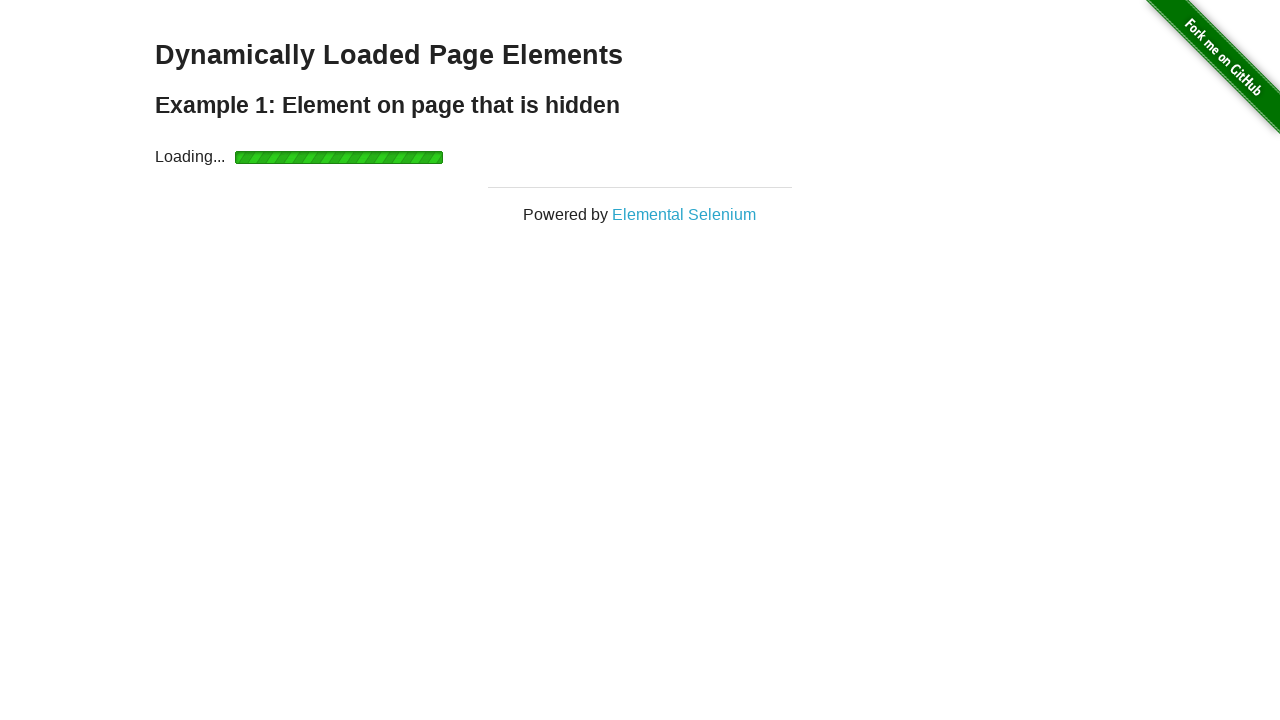

Waited for dynamically loaded element to become visible
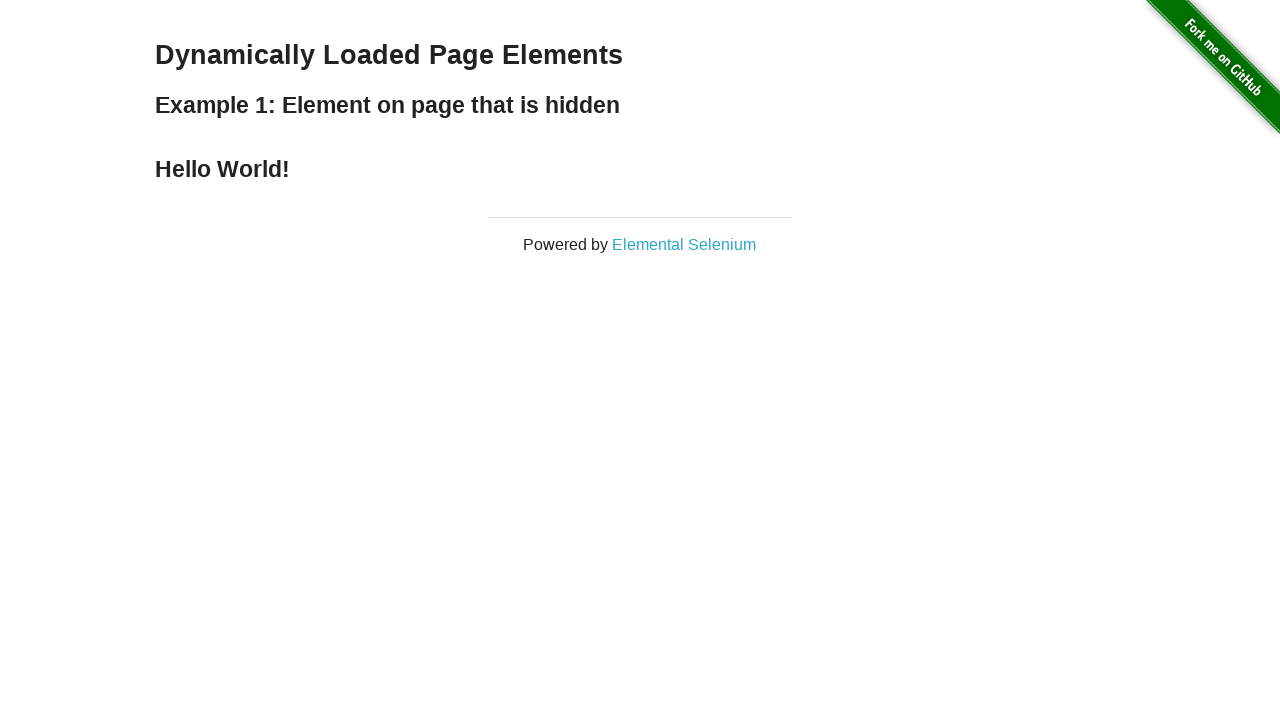

Located the finish heading element
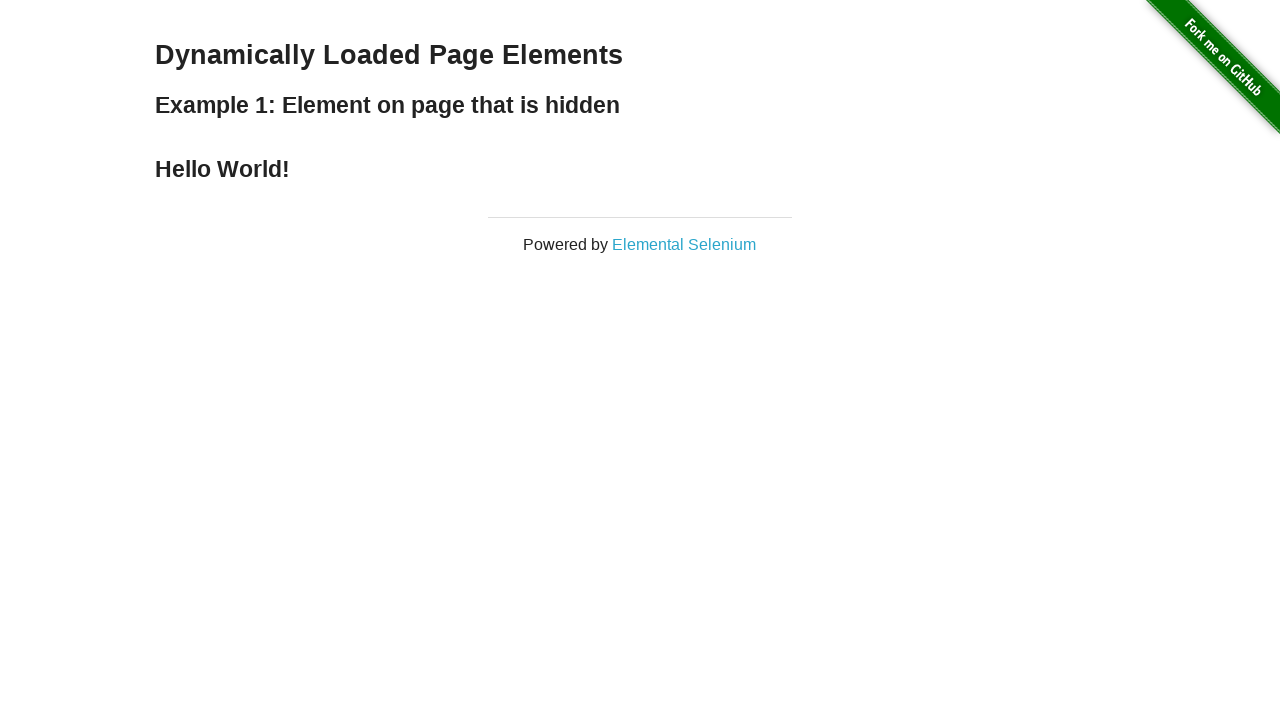

Checked if element is visible
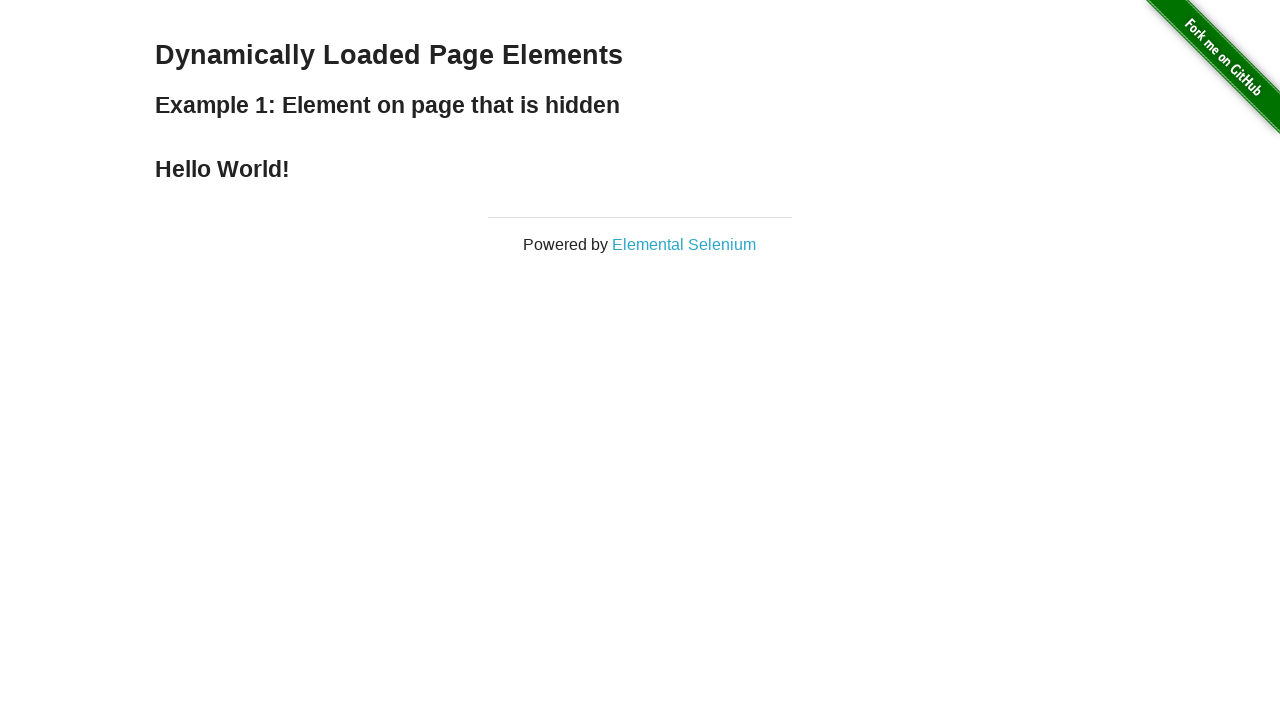

Retrieved text content from the element
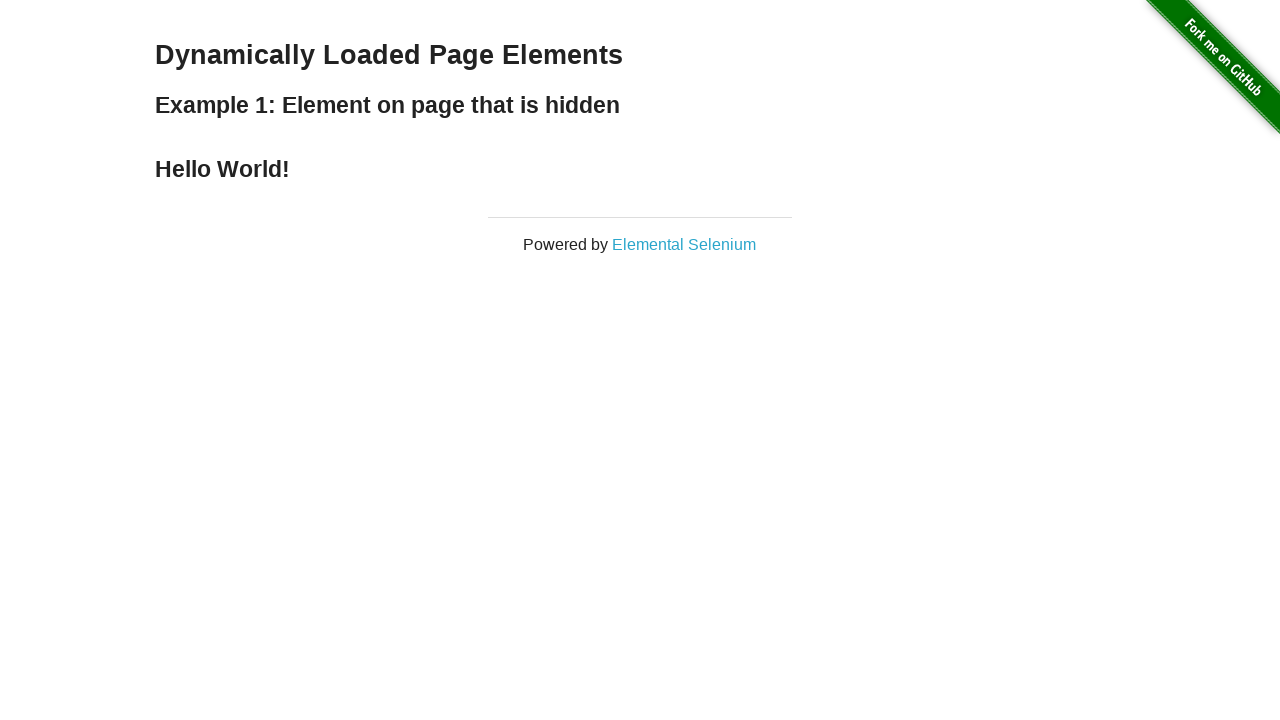

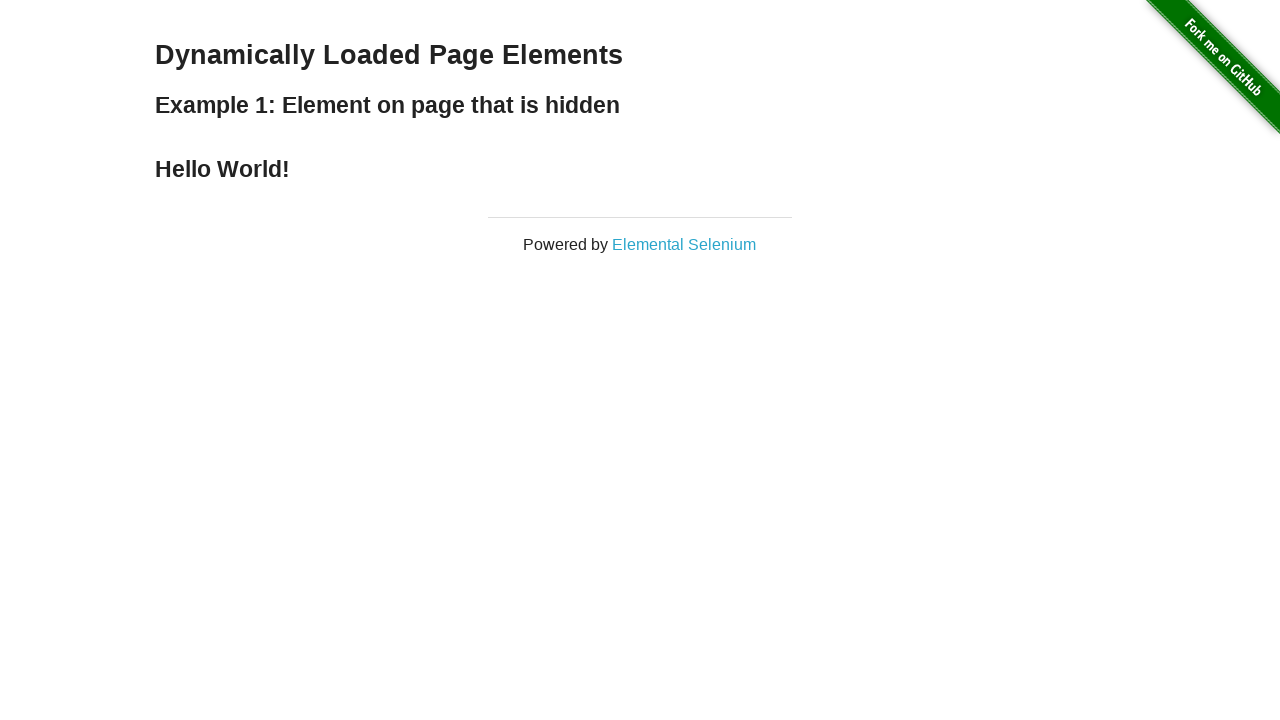